Tests form interaction by clicking through education level radio buttons on the Formy project form page

Starting URL: http://formy-project.herokuapp.com/form

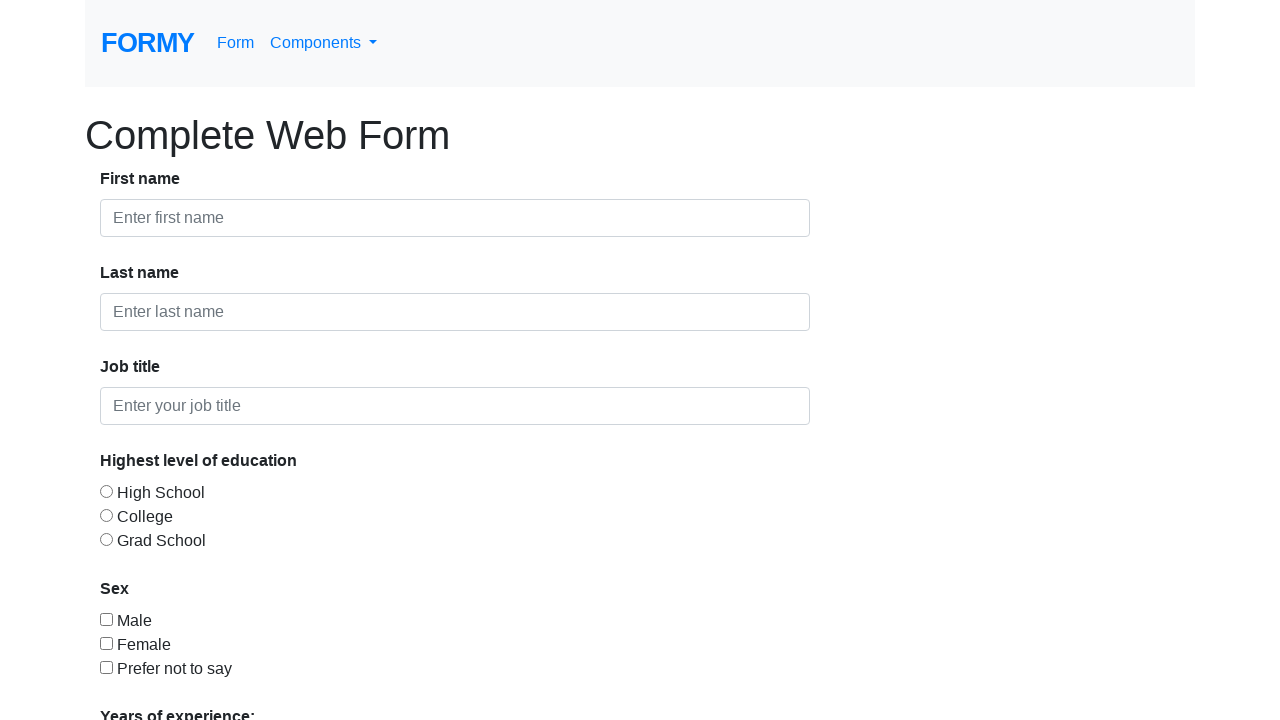

Clicked high school education level radio button at (106, 491) on #radio-button-1
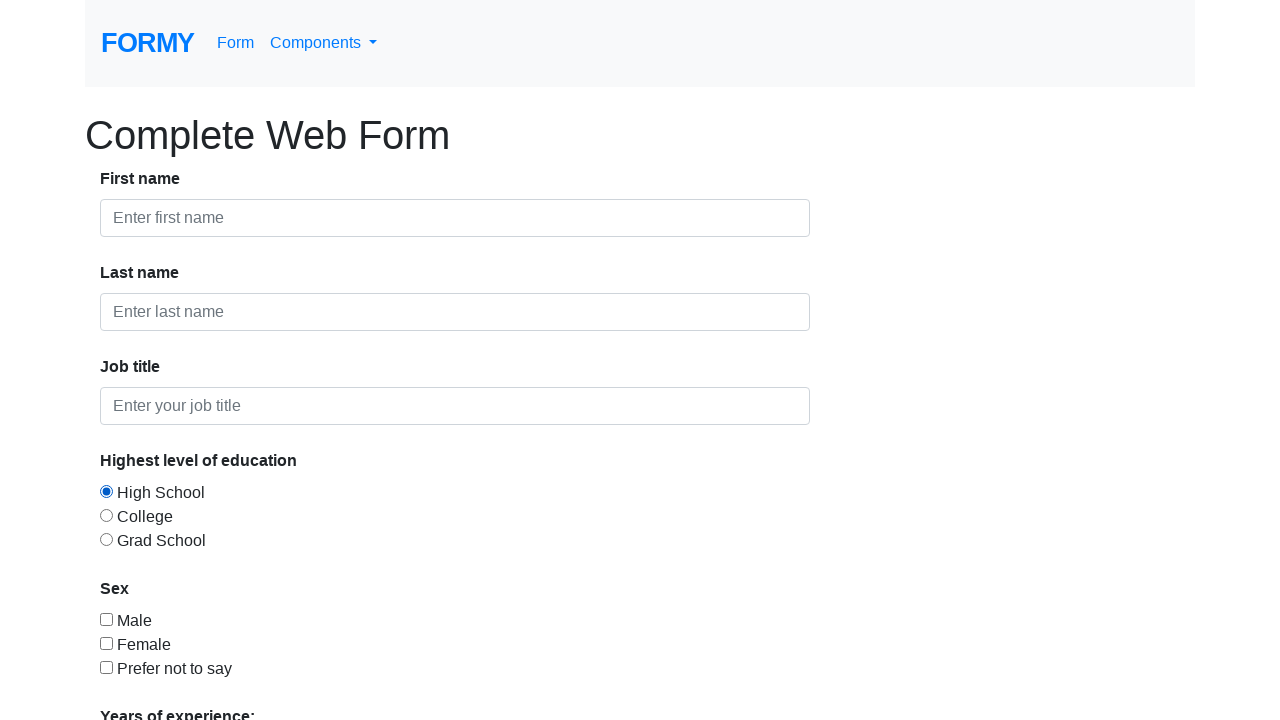

Clicked college education level radio button at (106, 515) on #radio-button-2
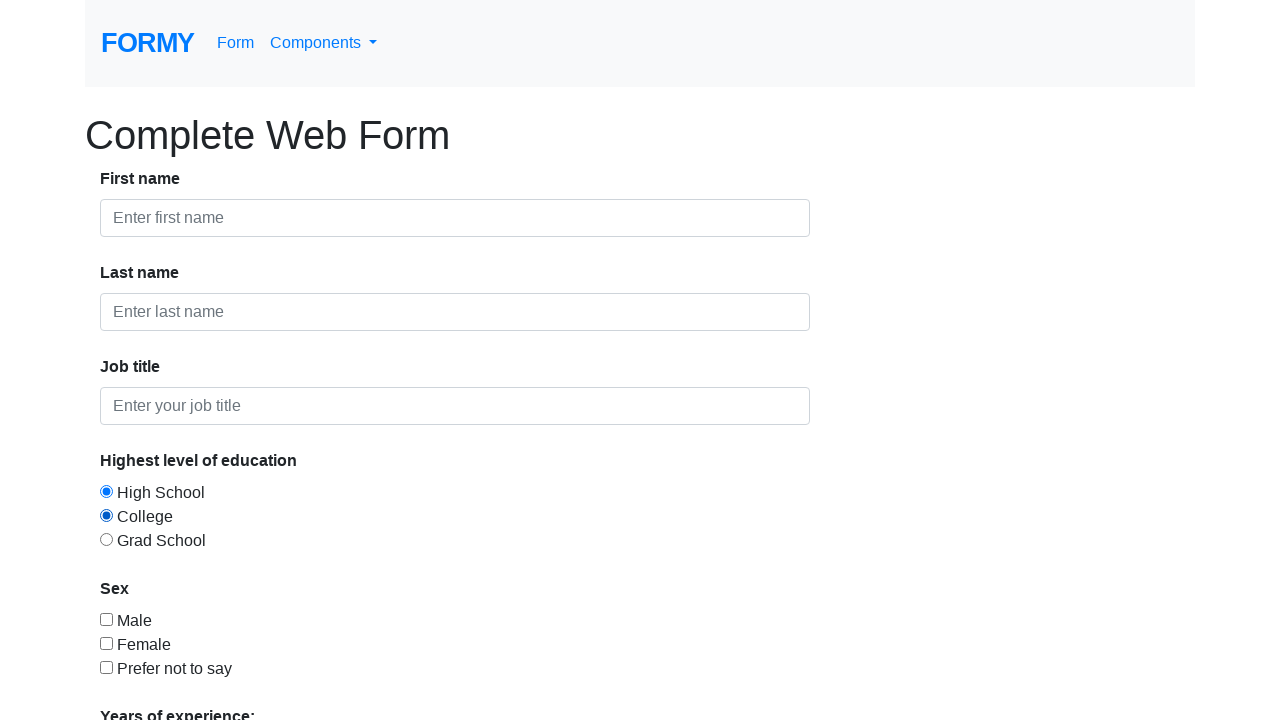

Clicked grad school education level radio button at (106, 539) on #radio-button-3
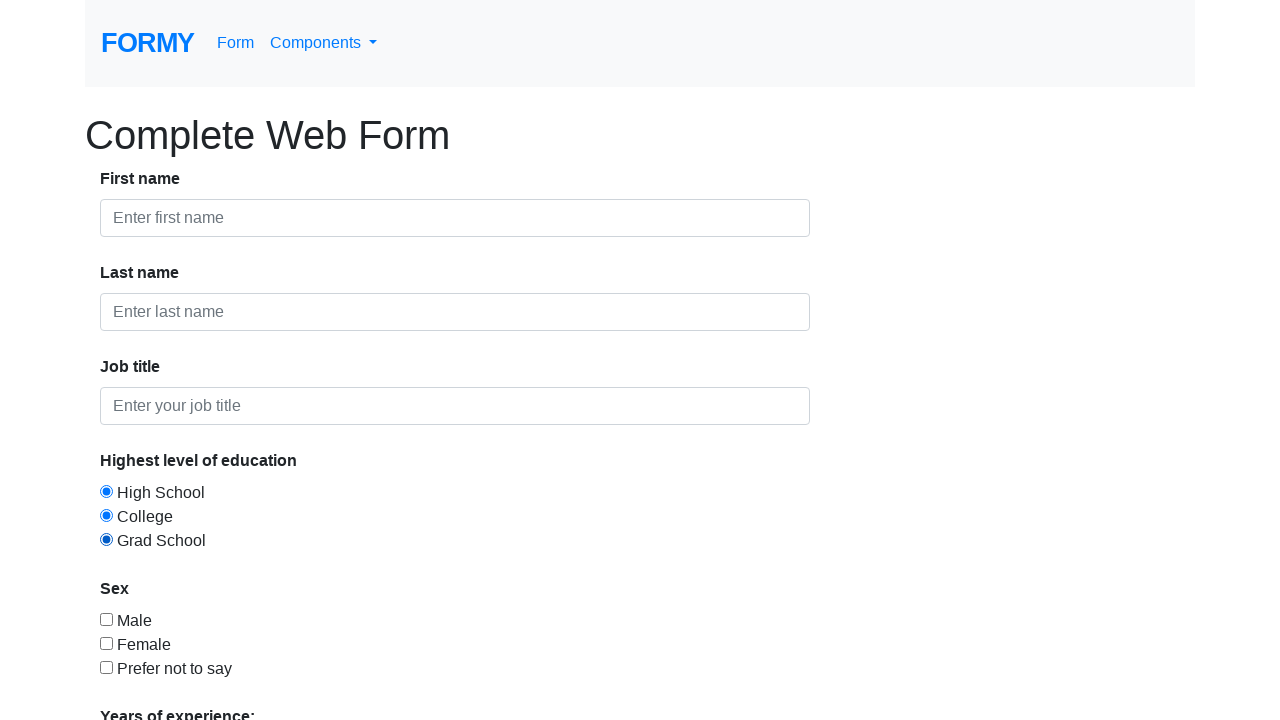

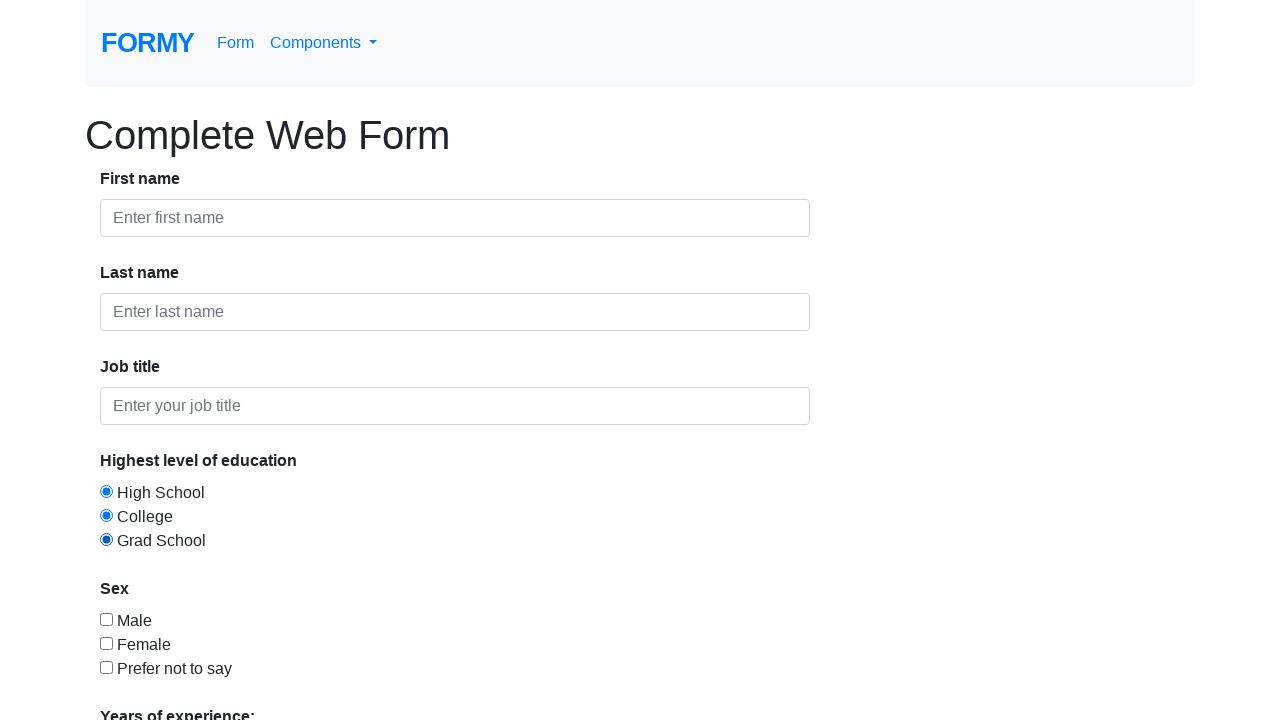